Tests that new items are appended to the bottom of the todo list by creating 3 items

Starting URL: https://demo.playwright.dev/todomvc

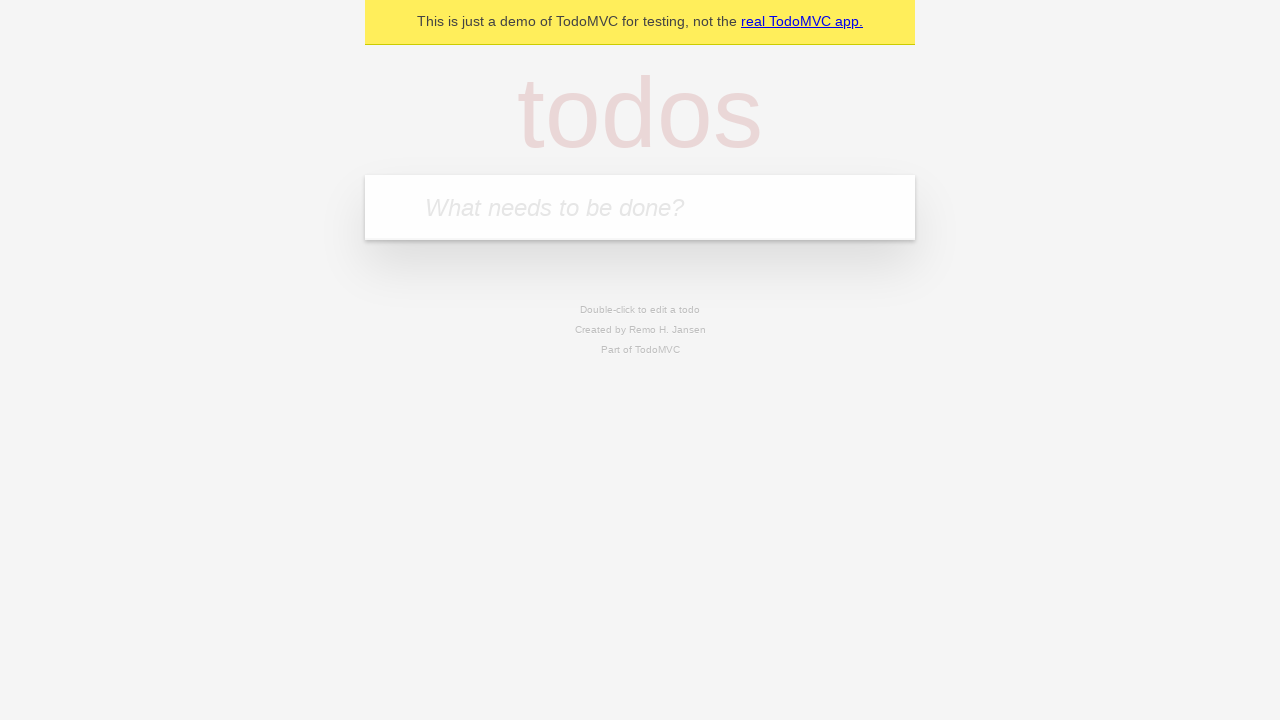

Located the 'What needs to be done?' input field
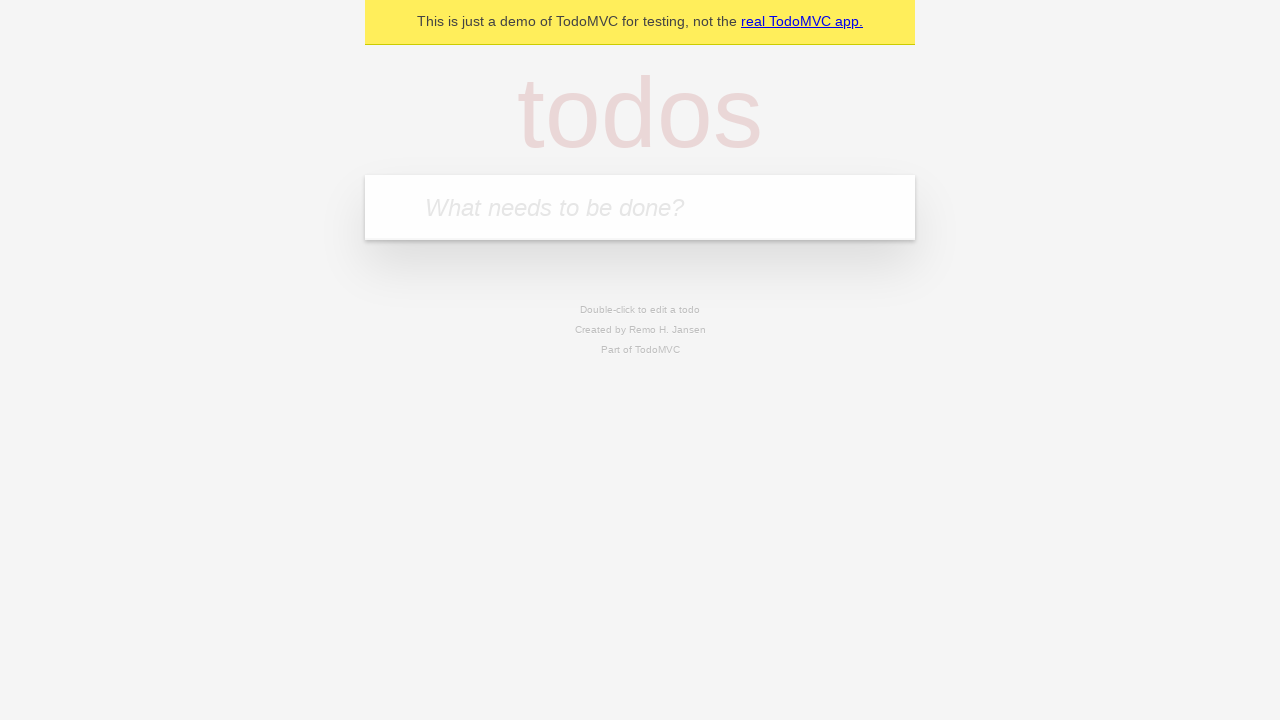

Filled input field with 'buy some cheese' on internal:attr=[placeholder="What needs to be done?"i]
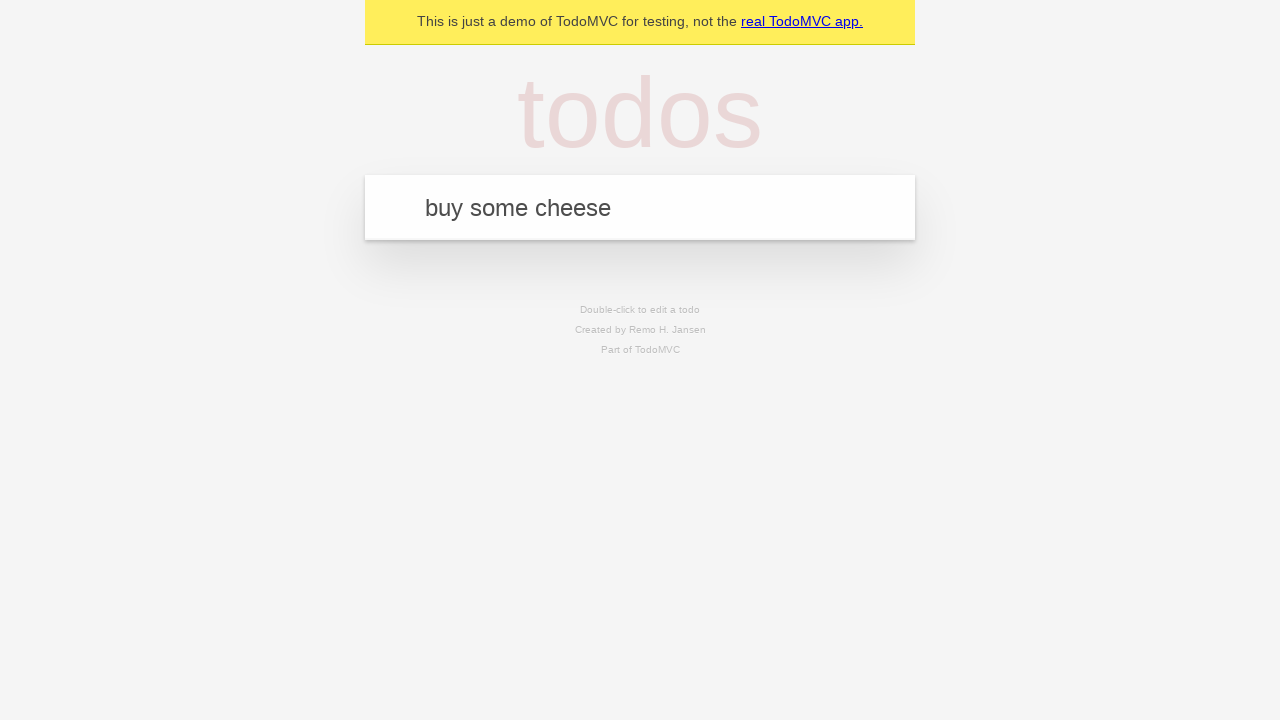

Pressed Enter to add first todo item on internal:attr=[placeholder="What needs to be done?"i]
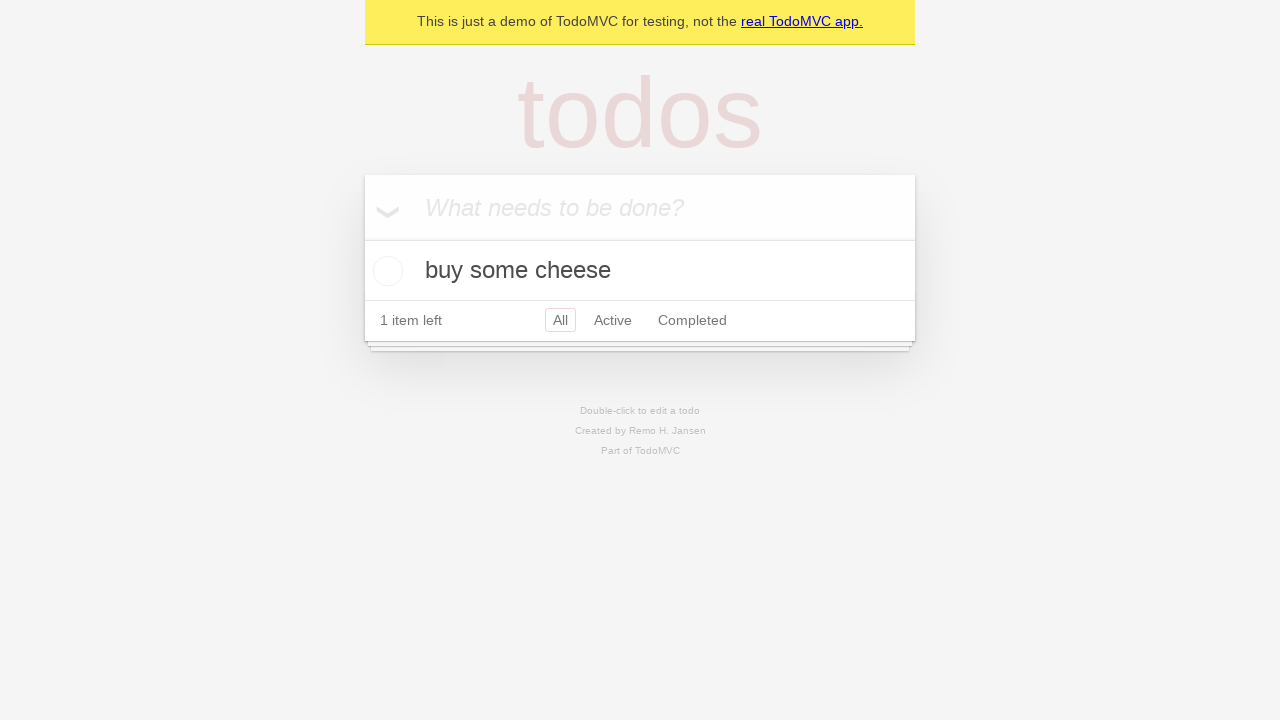

Filled input field with 'feed the cat' on internal:attr=[placeholder="What needs to be done?"i]
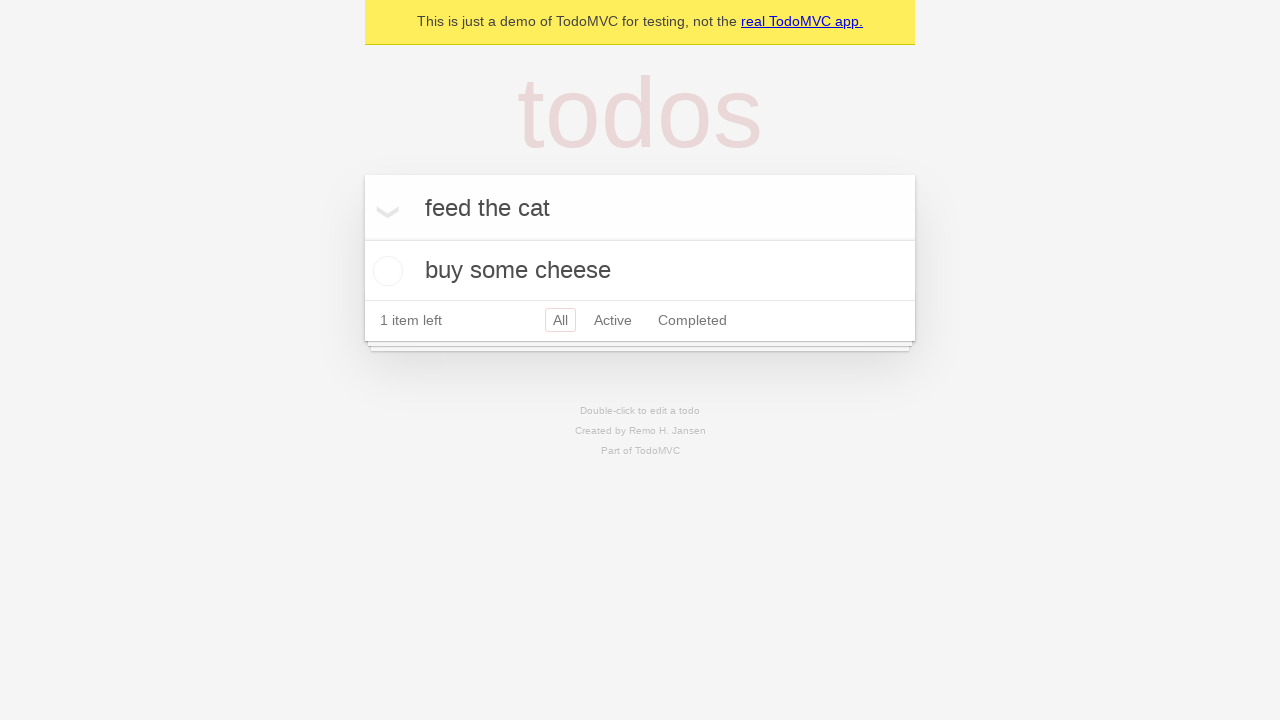

Pressed Enter to add second todo item on internal:attr=[placeholder="What needs to be done?"i]
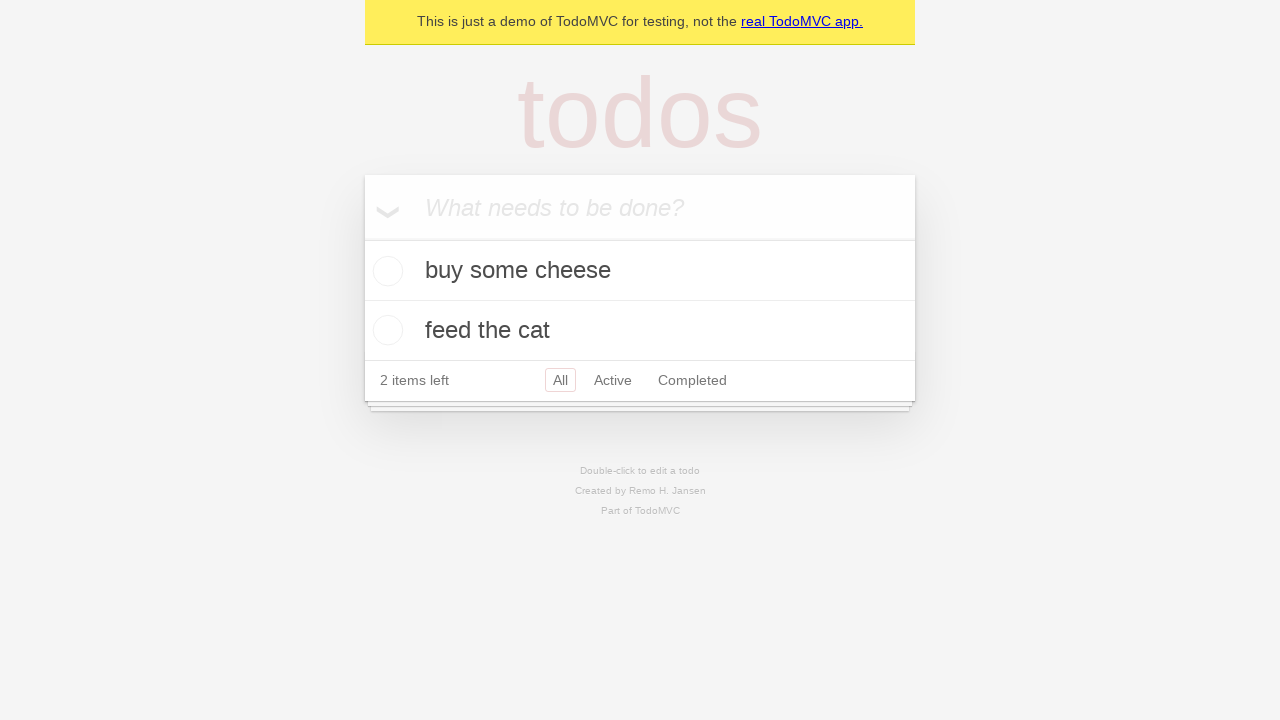

Filled input field with 'book a doctors appointment' on internal:attr=[placeholder="What needs to be done?"i]
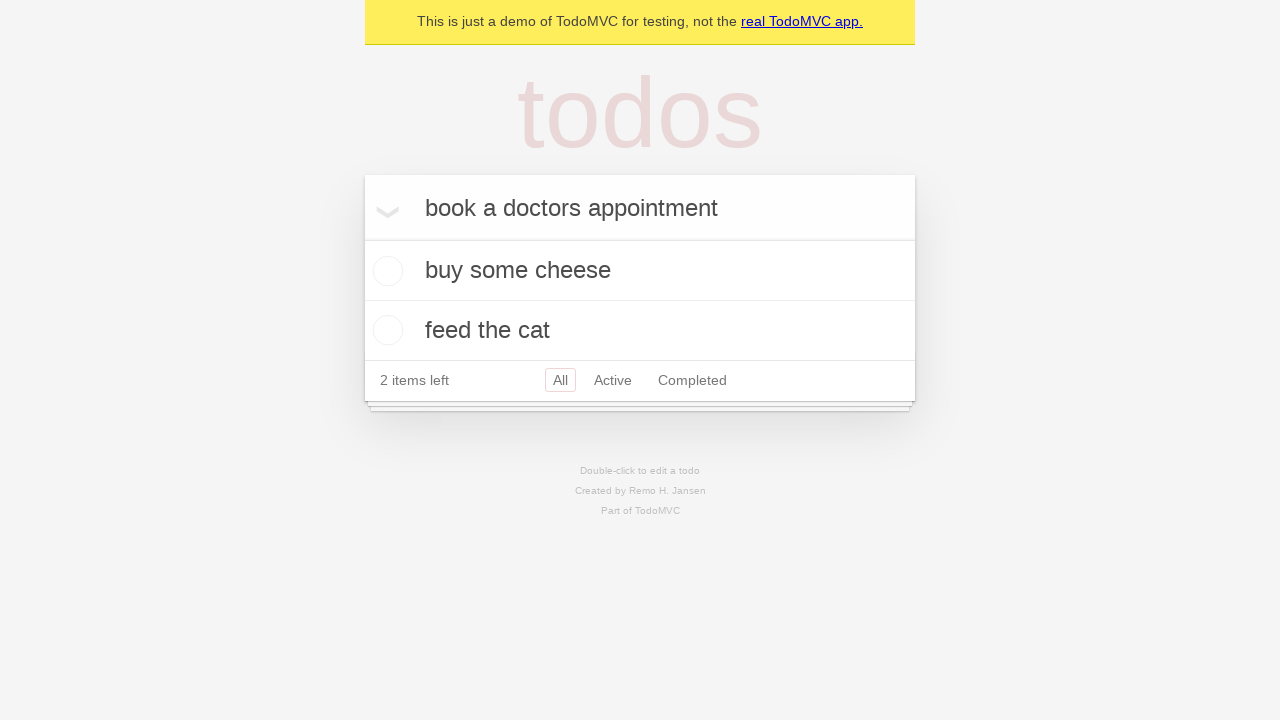

Pressed Enter to add third todo item on internal:attr=[placeholder="What needs to be done?"i]
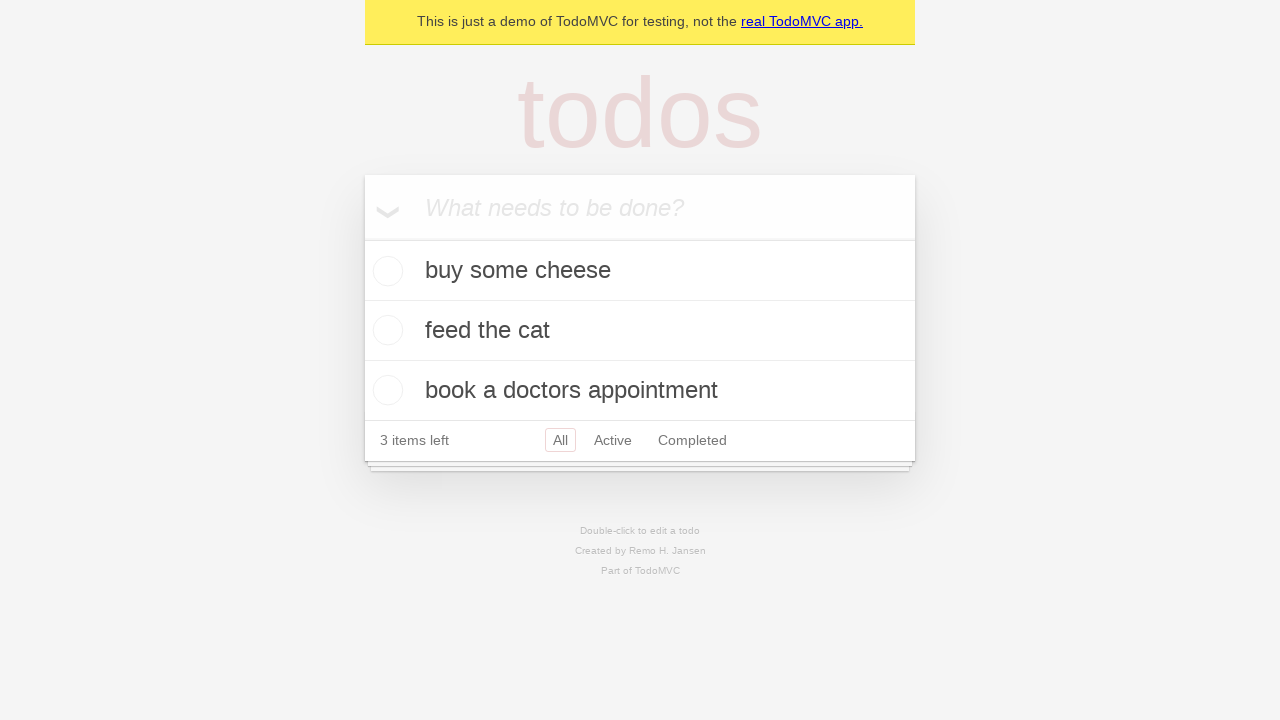

Verified all three todo items have been appended to the list
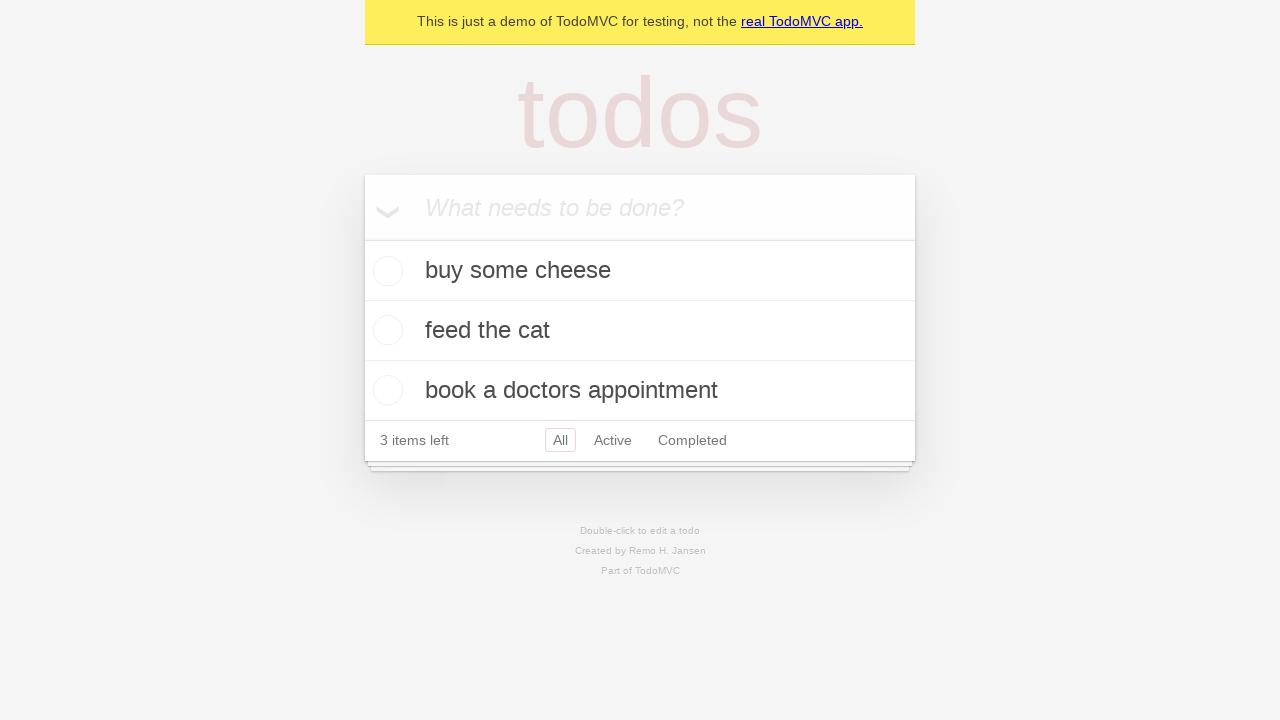

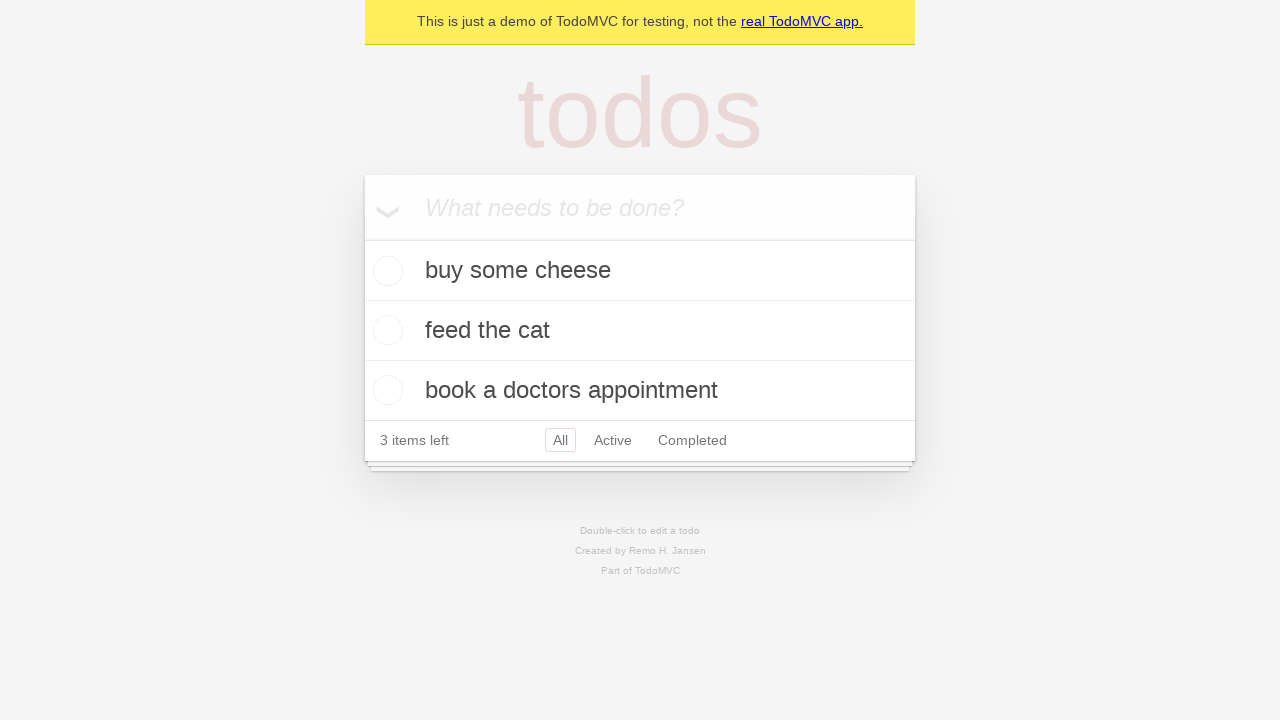